Navigates to a GeeksforGeeks article page and attempts to find and click a link by its text

Starting URL: https://www.geeksforgeeks.org/find_element_by_link_text-driver-method-selenium-python/?ref=rp

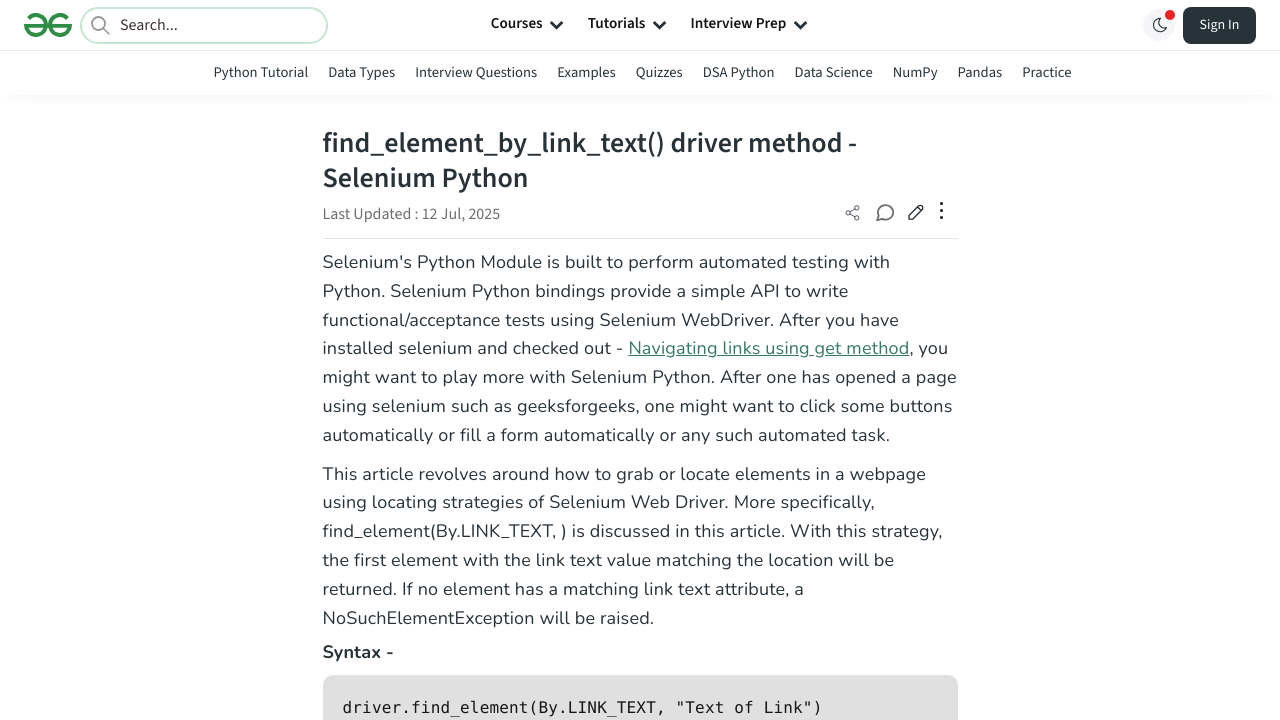

Clicked link with text 'find_element_by_css_selector' at (475, 361) on text=find_element_by_css_selector
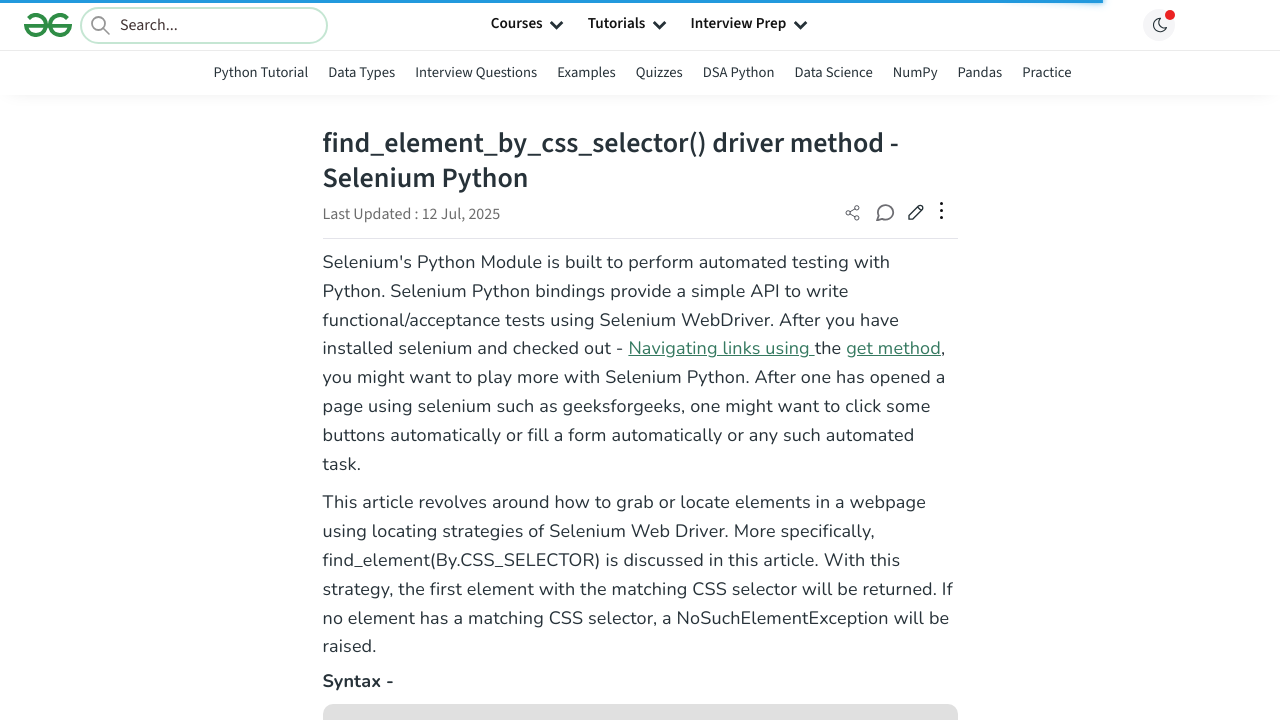

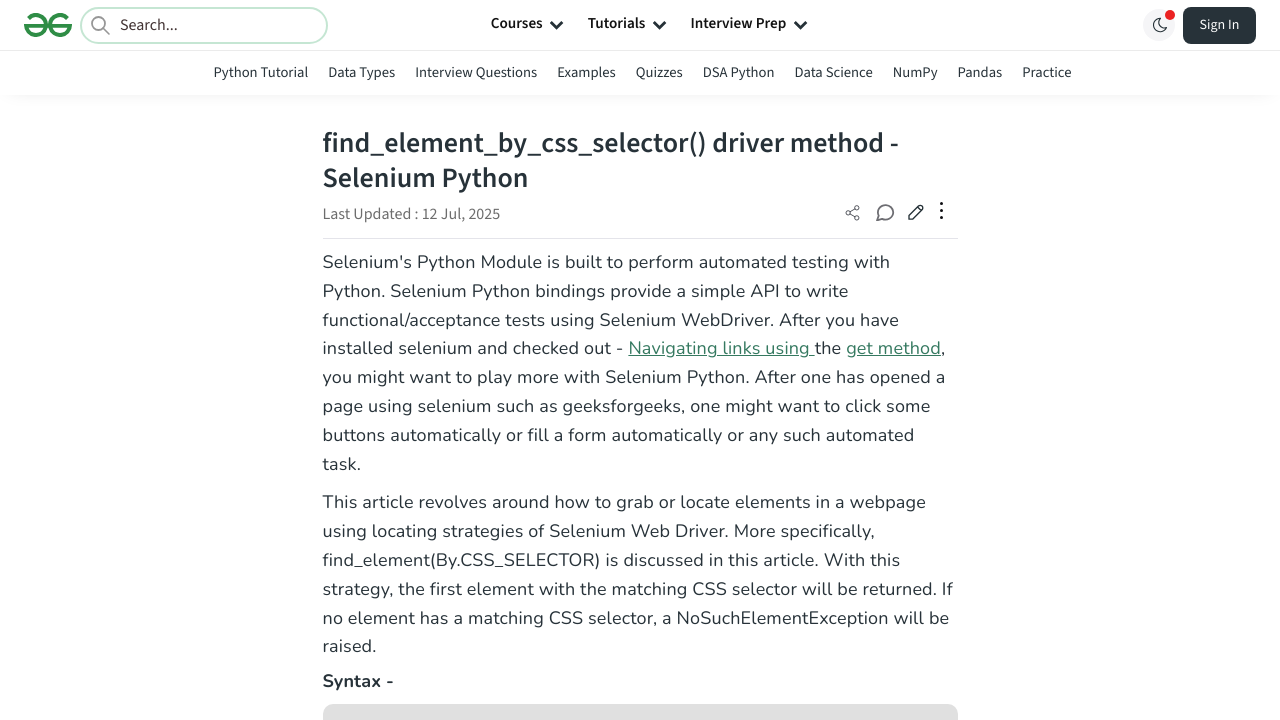